Navigates to the Selenium HQ website and verifies the current URL, checking if it redirects to selenium.dev

Starting URL: https://www.seleniumhq.org/

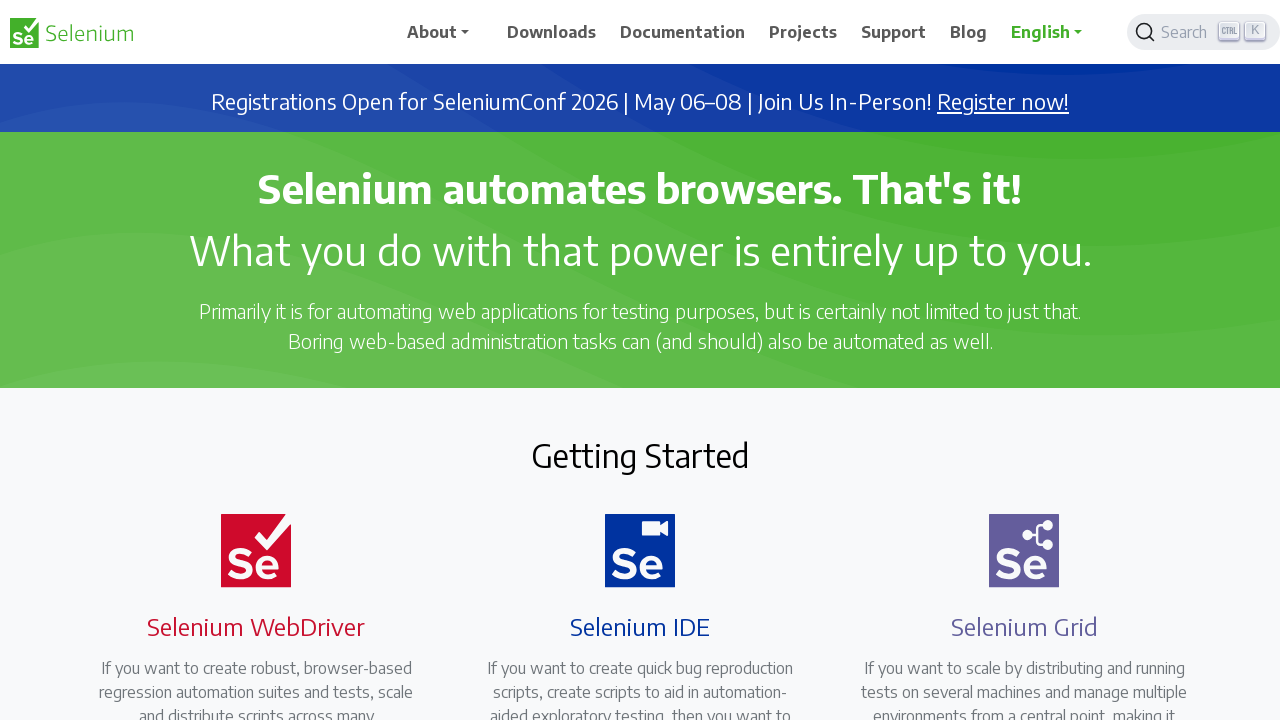

Navigated to https://www.seleniumhq.org/
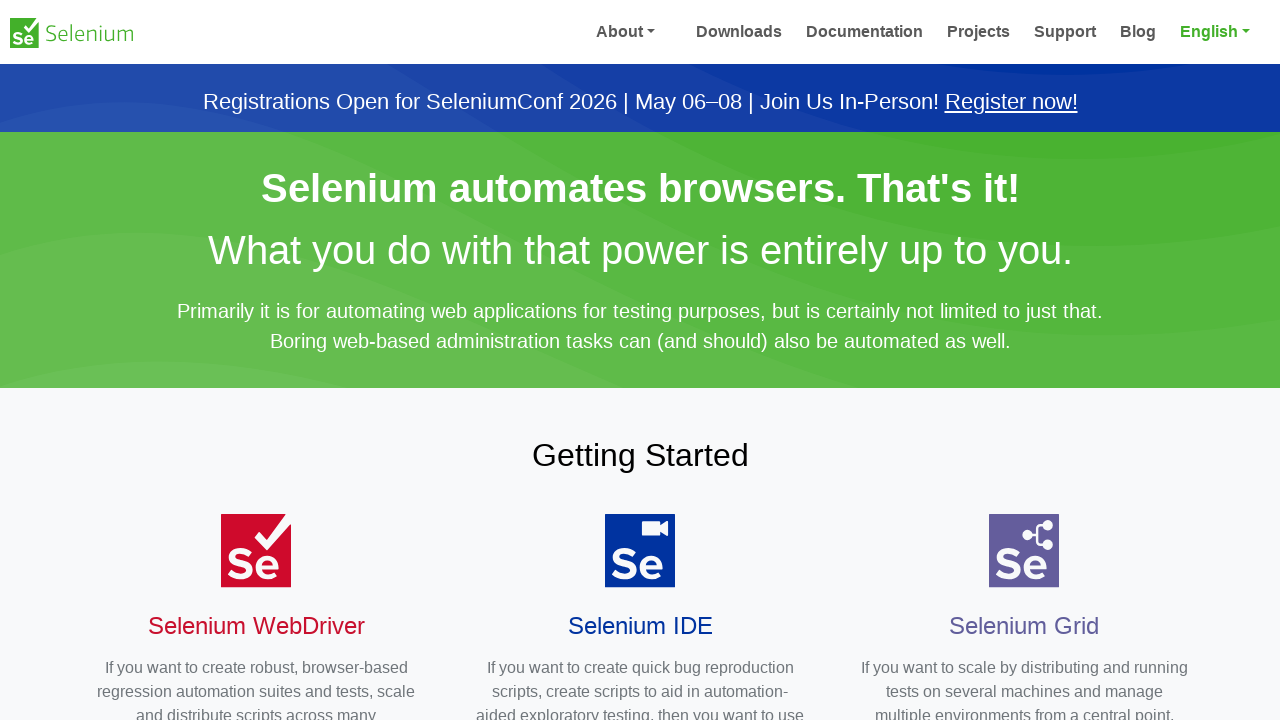

Page loaded with domcontentloaded state
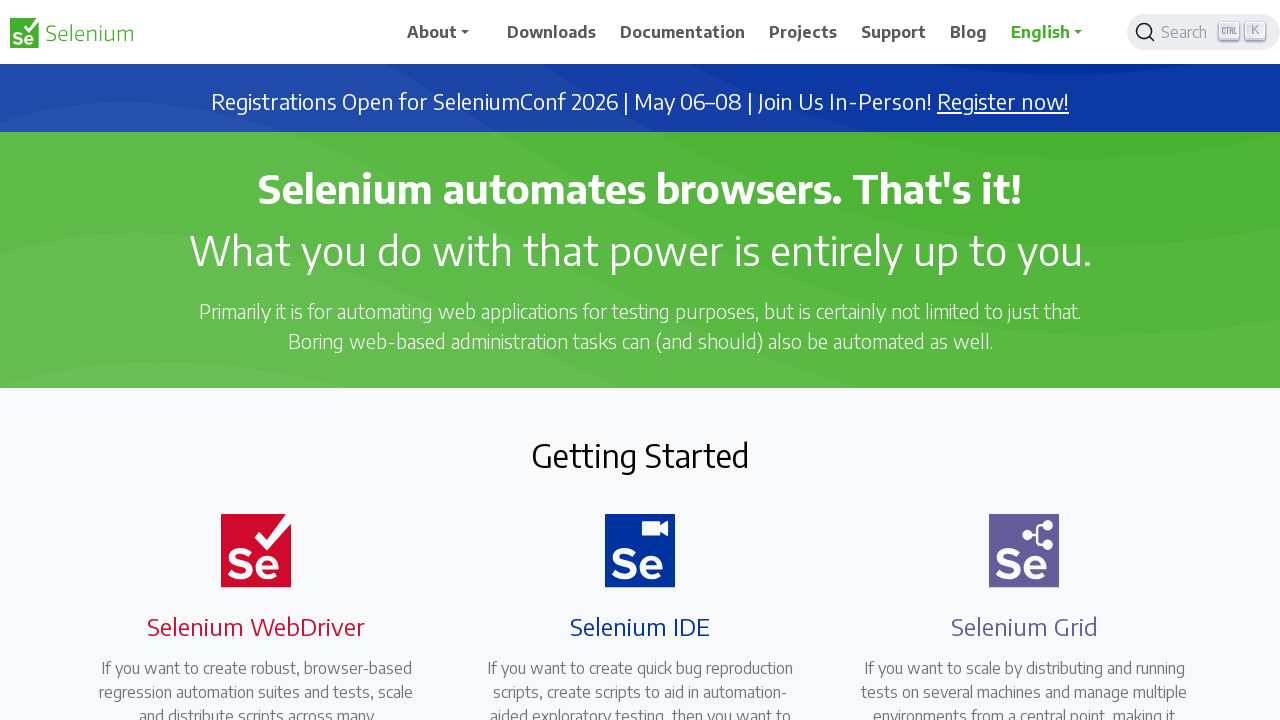

Retrieved current URL: https://www.selenium.dev/
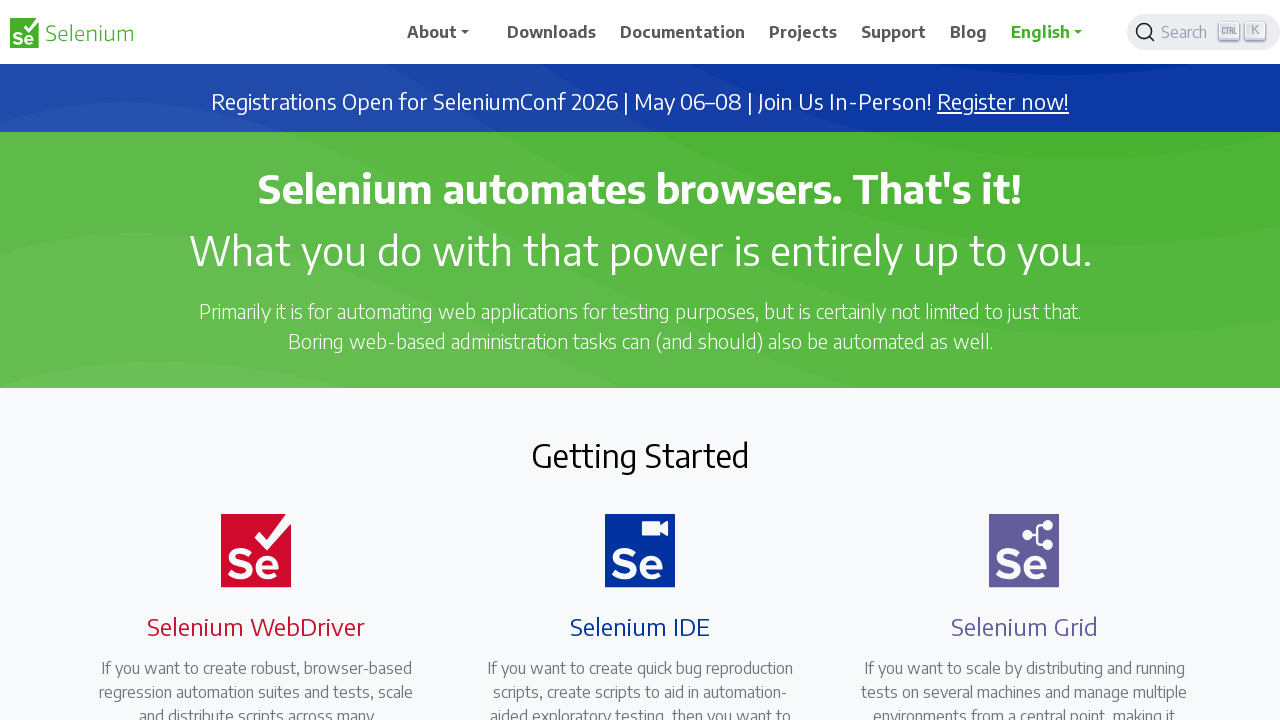

URL verification passed - correctly redirected to https://www.selenium.dev/
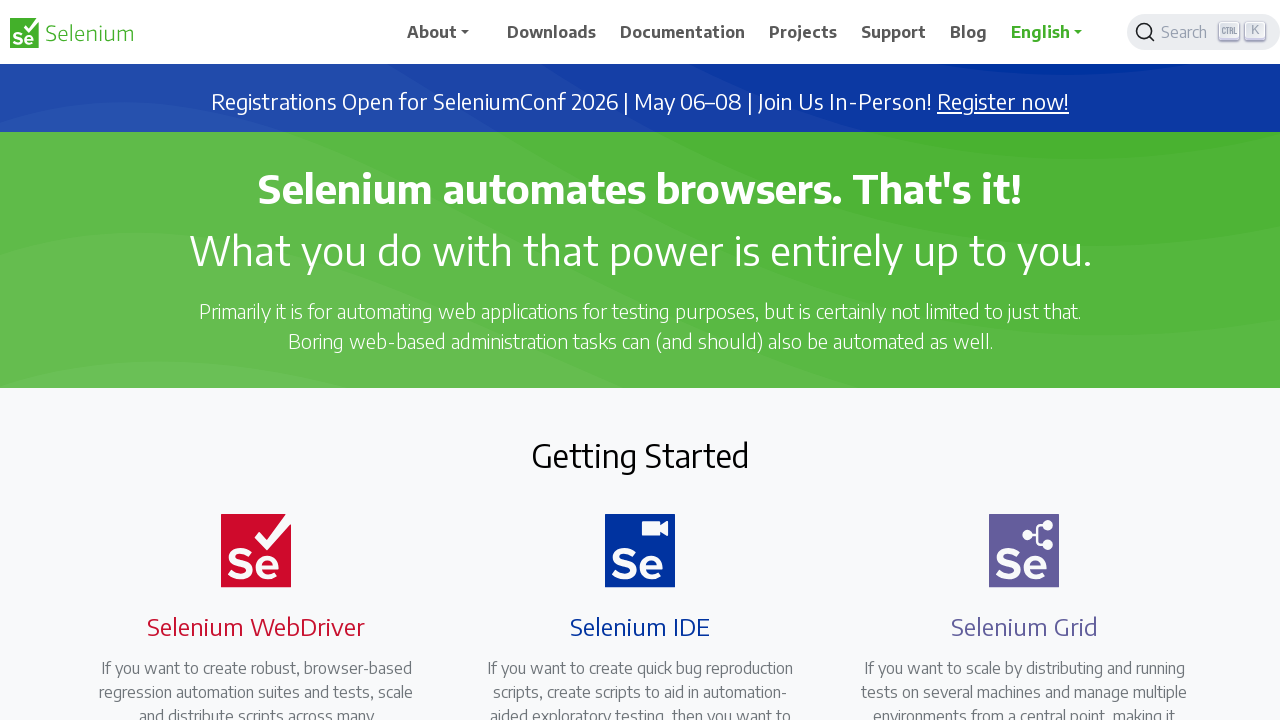

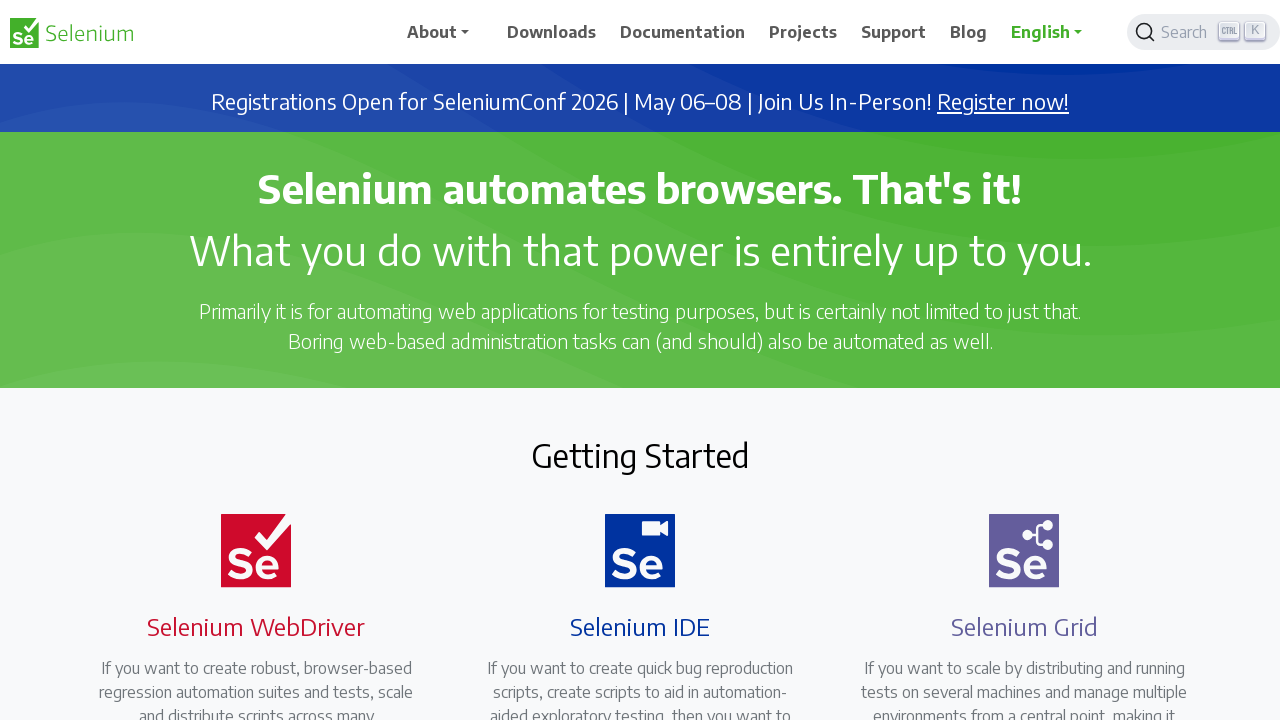